Tests hovering over an avatar element with a specific offset position

Starting URL: https://the-internet.herokuapp.com/hovers

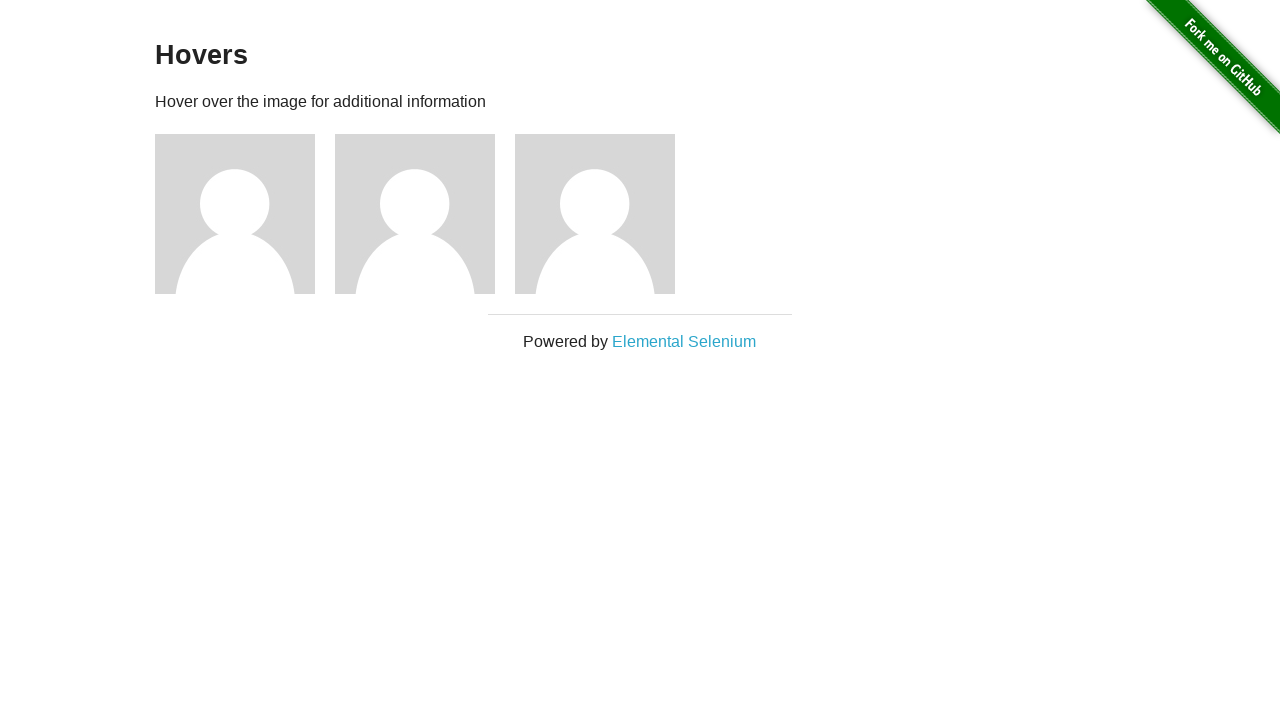

Located first avatar element
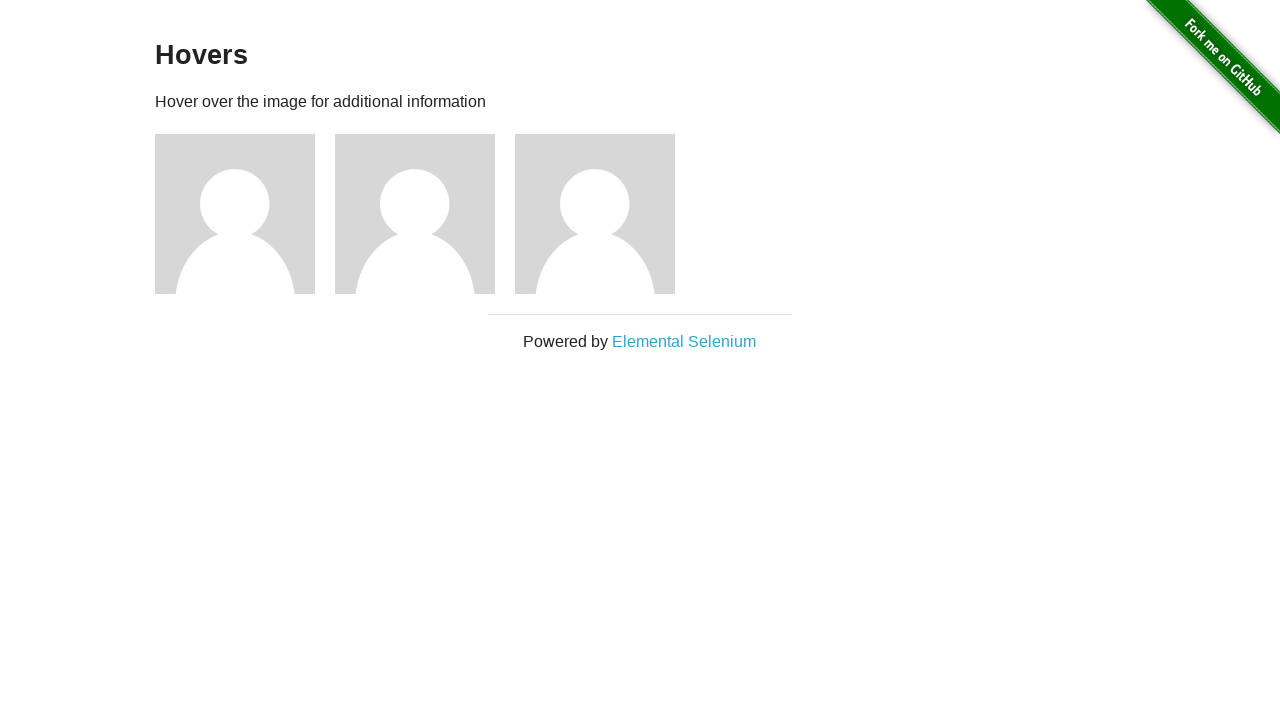

Retrieved bounding box coordinates of avatar element
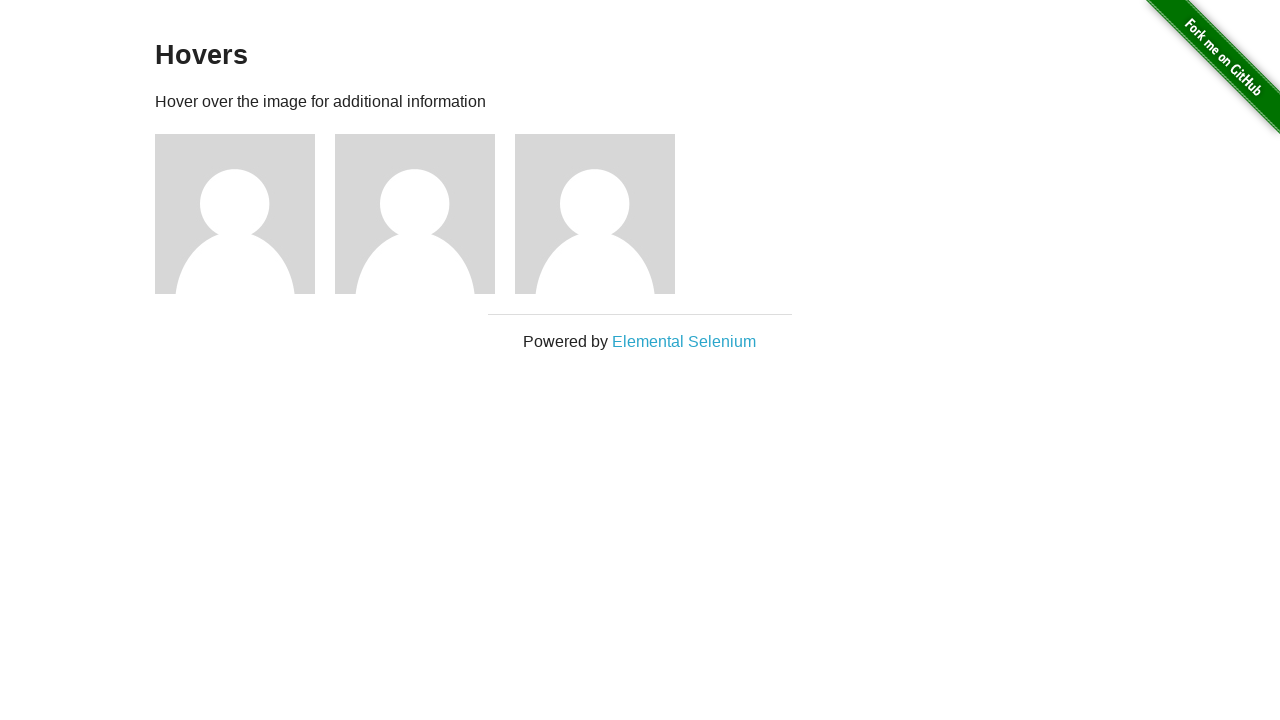

Moved mouse to avatar with offset (20px right, 30px down from center) at (265, 244)
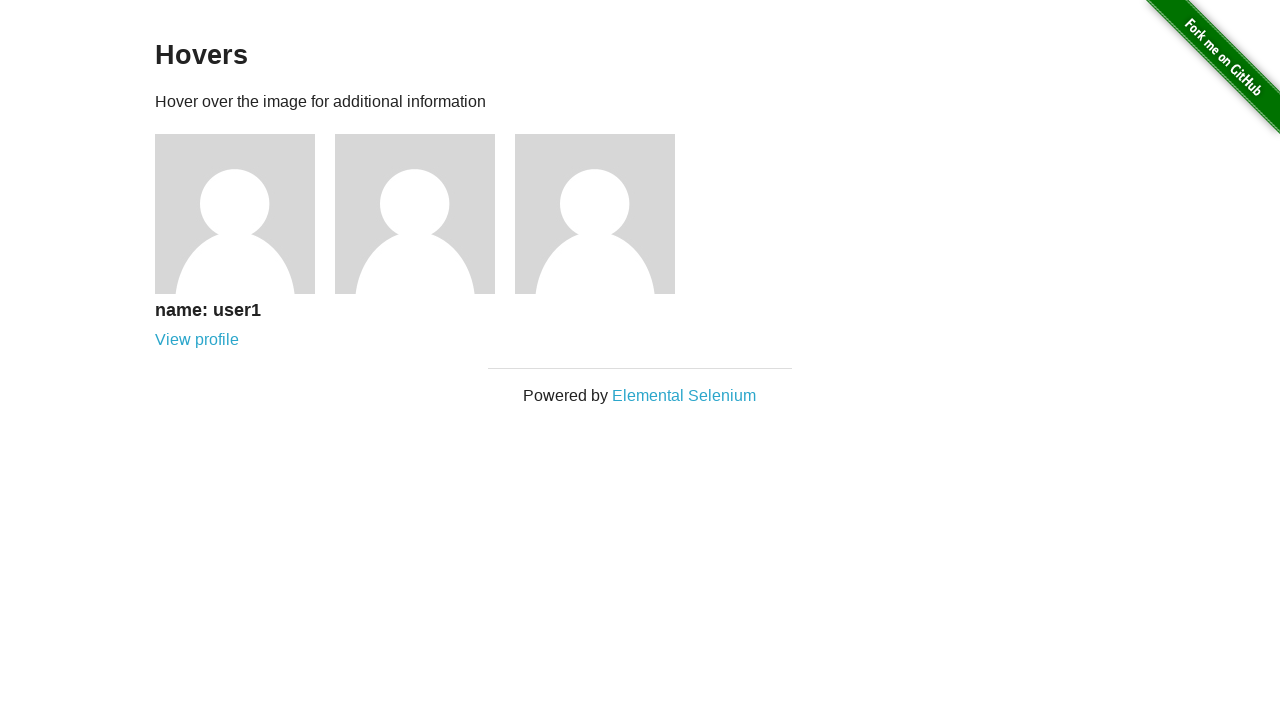

Avatar caption appeared after hover
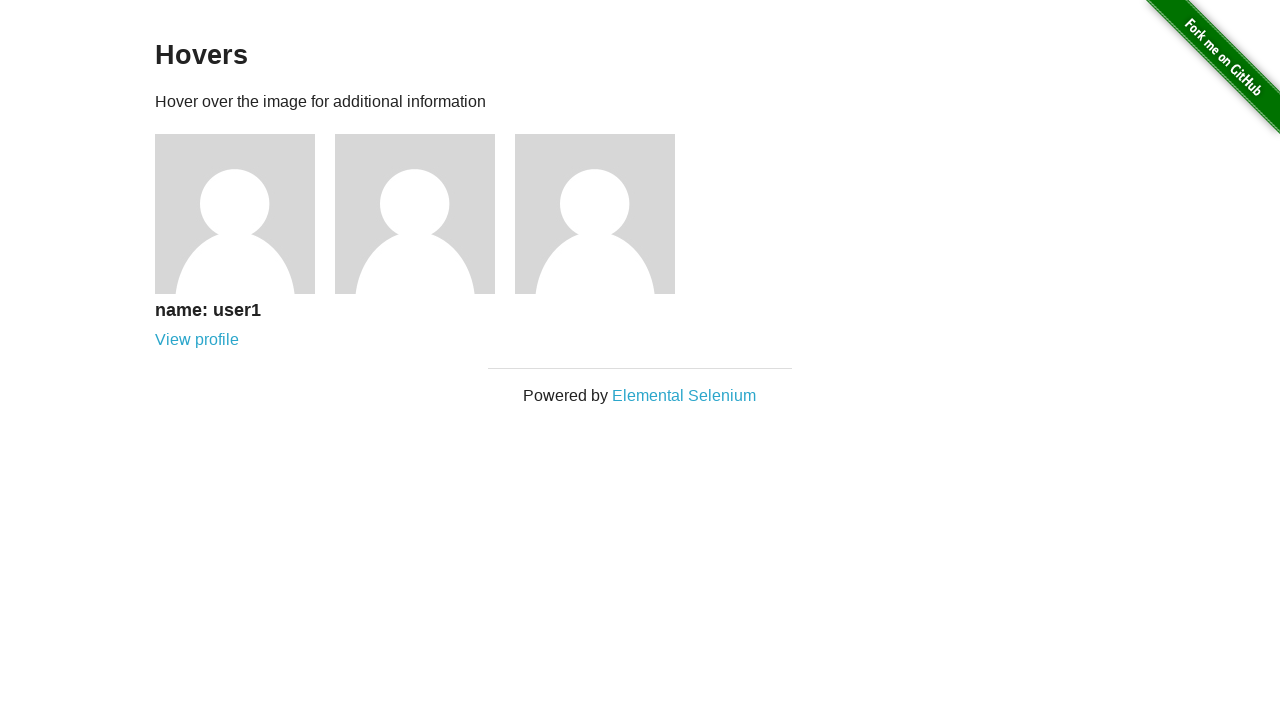

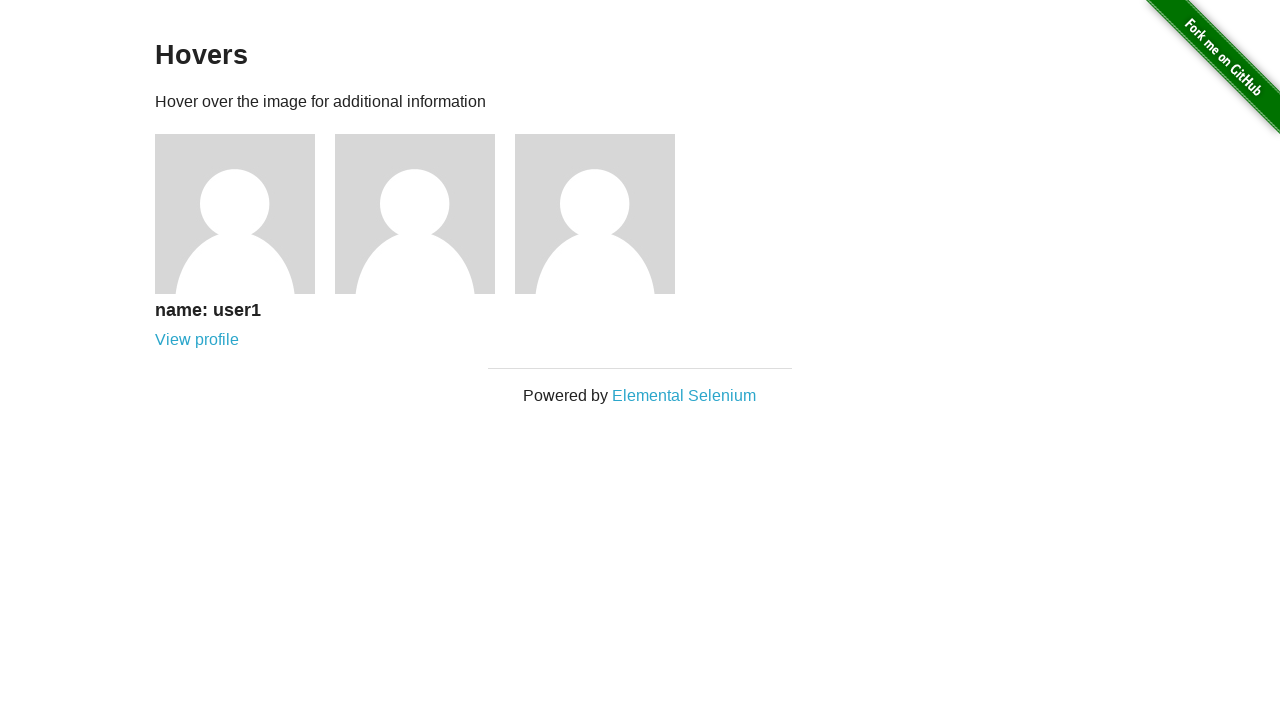